Tests window switching functionality by opening a new tab and switching between windows

Starting URL: https://formy-project.herokuapp.com/switch-window

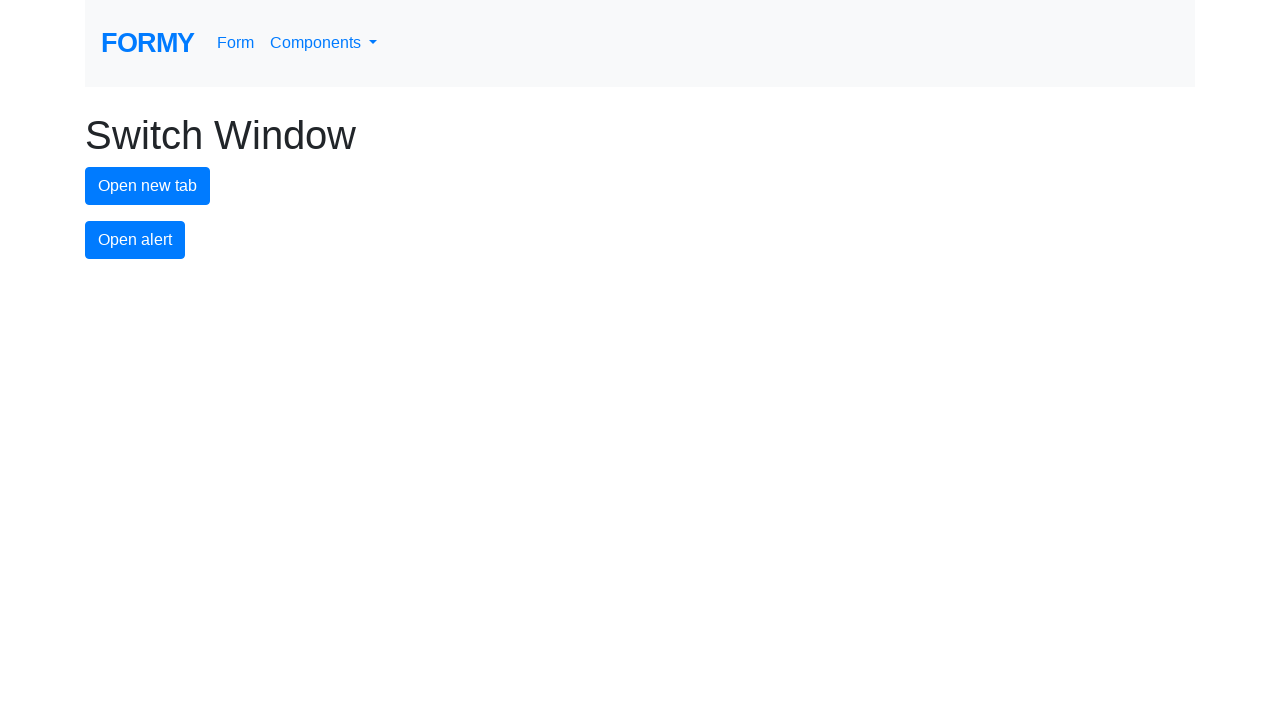

Clicked button to open new tab and new window was created at (148, 186) on #new-tab-button
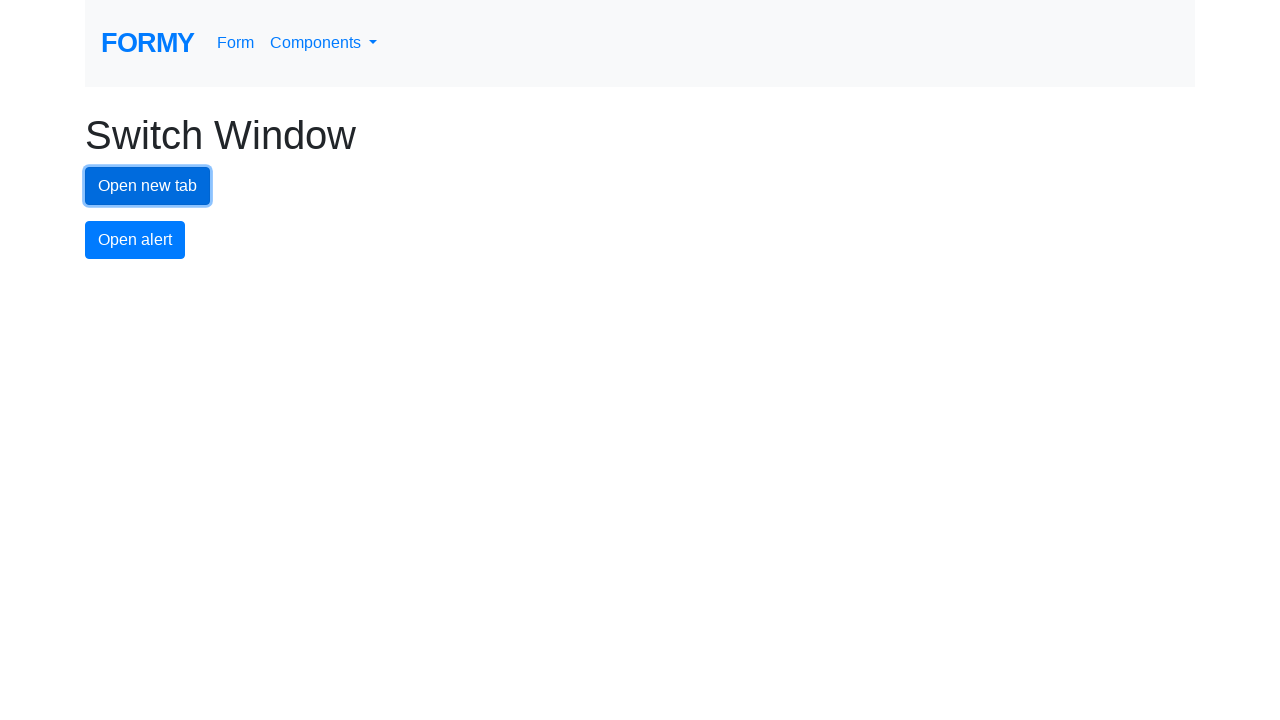

Captured new page object from window switch
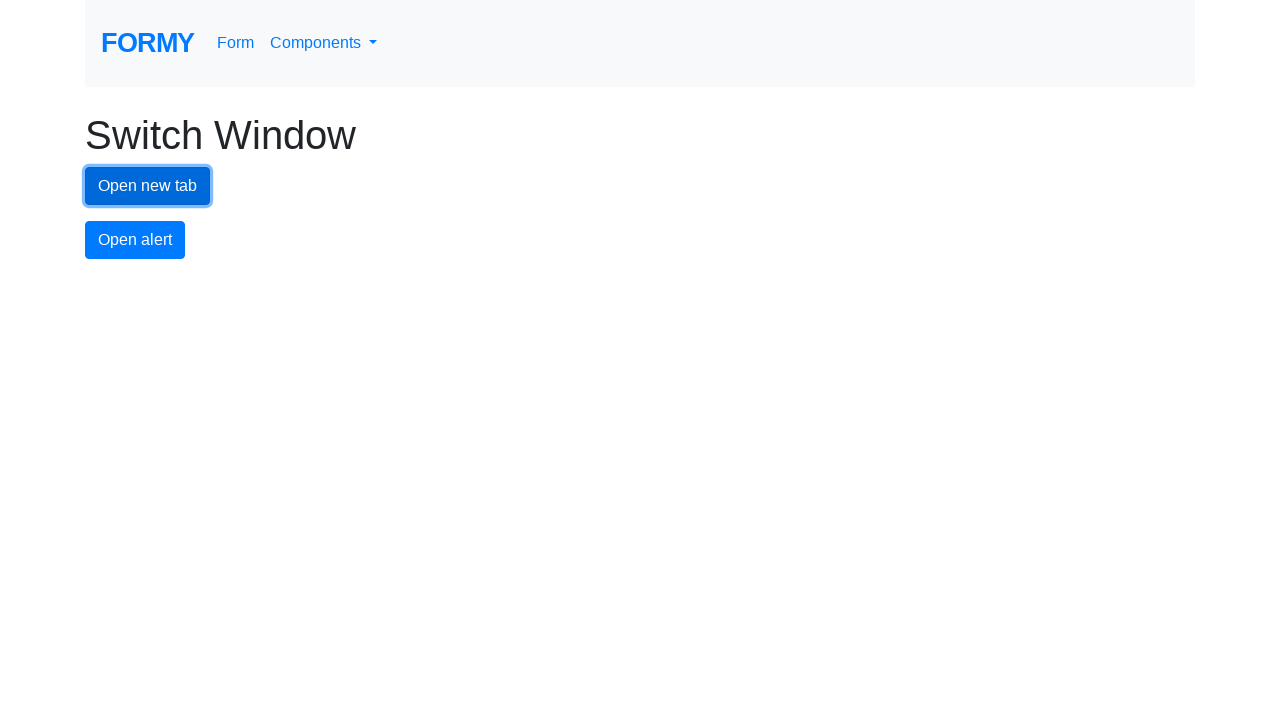

Closed the new tab/window
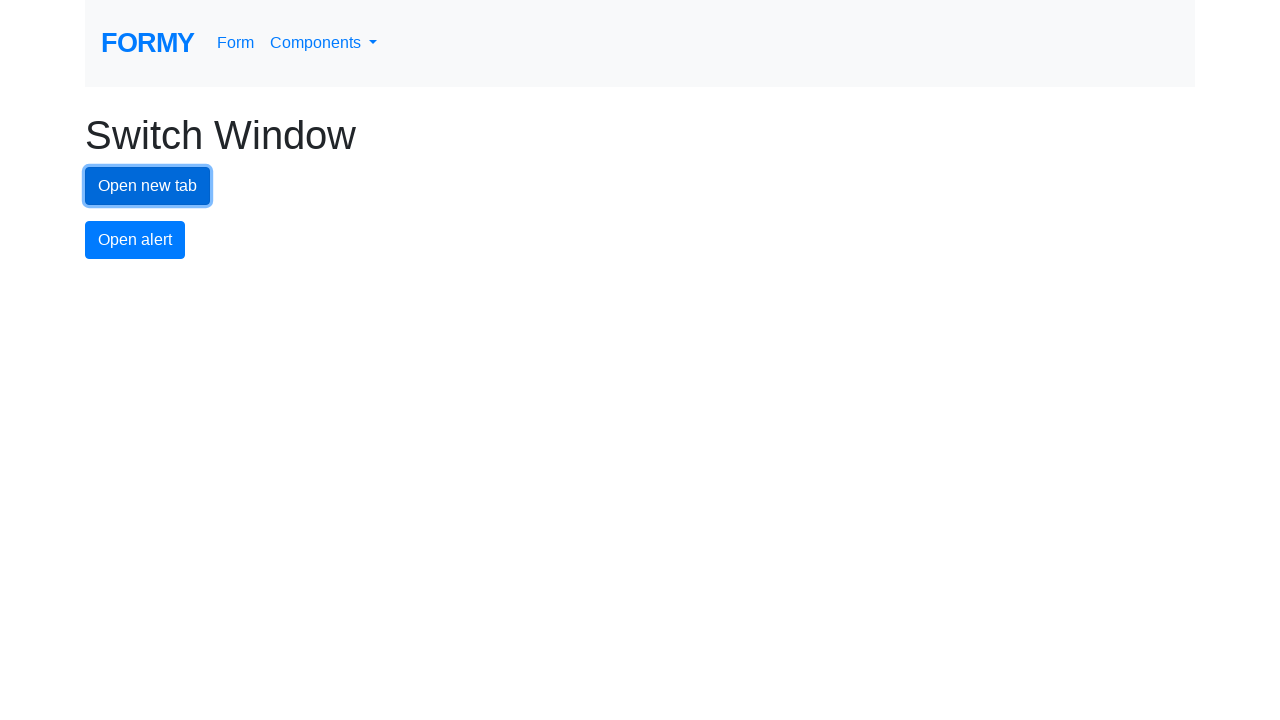

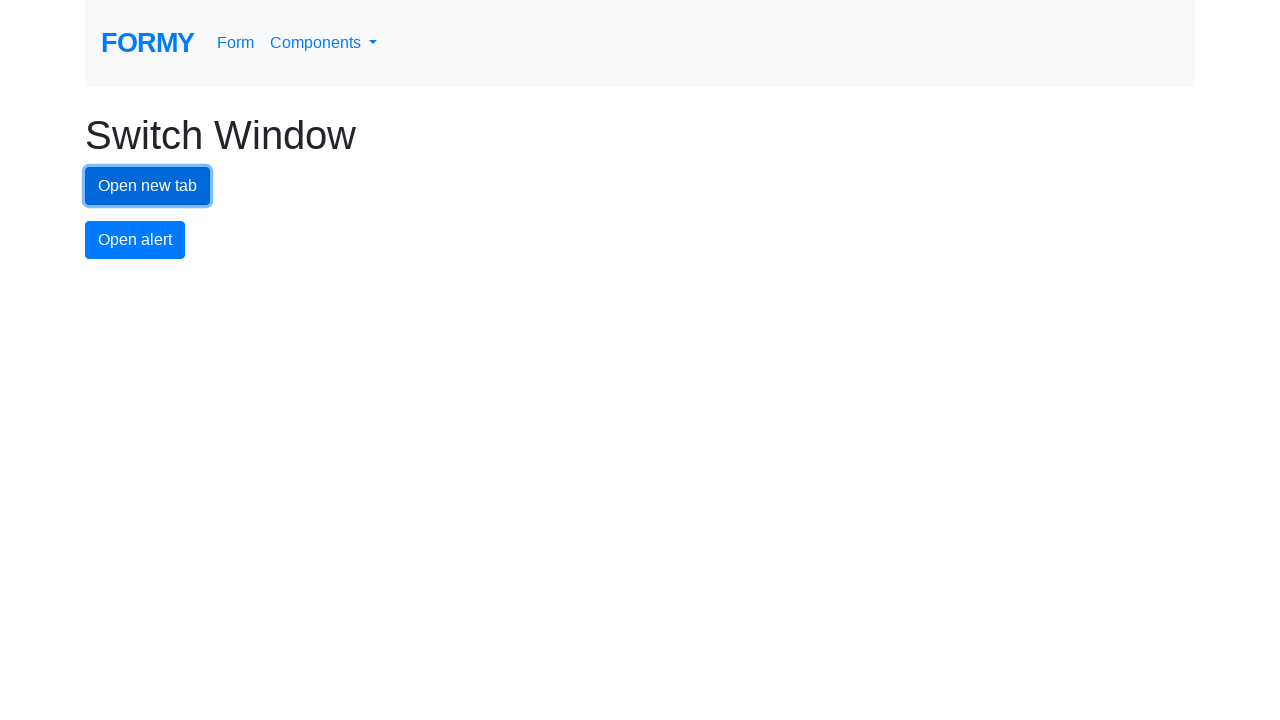